Navigates to RedBus website and waits for the page to load, verifying basic page accessibility.

Starting URL: https://www.redbus.in

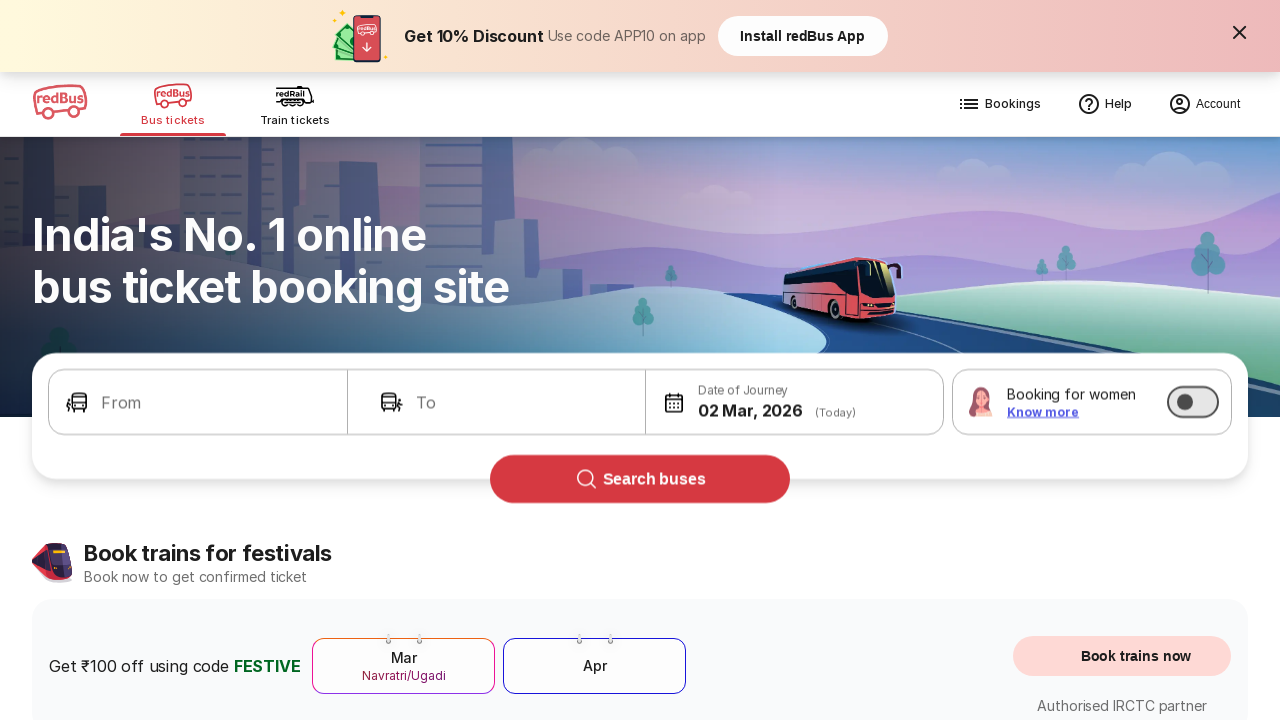

Navigated to RedBus website at https://www.redbus.in
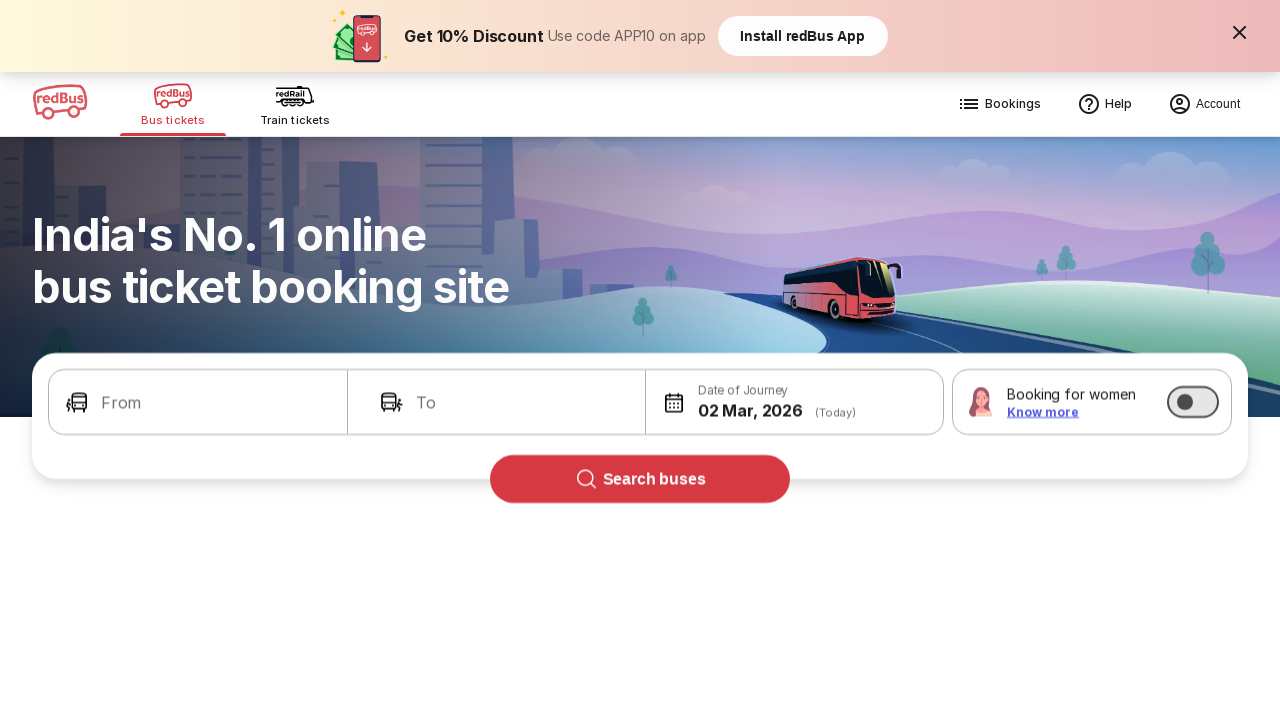

Page DOM content loaded
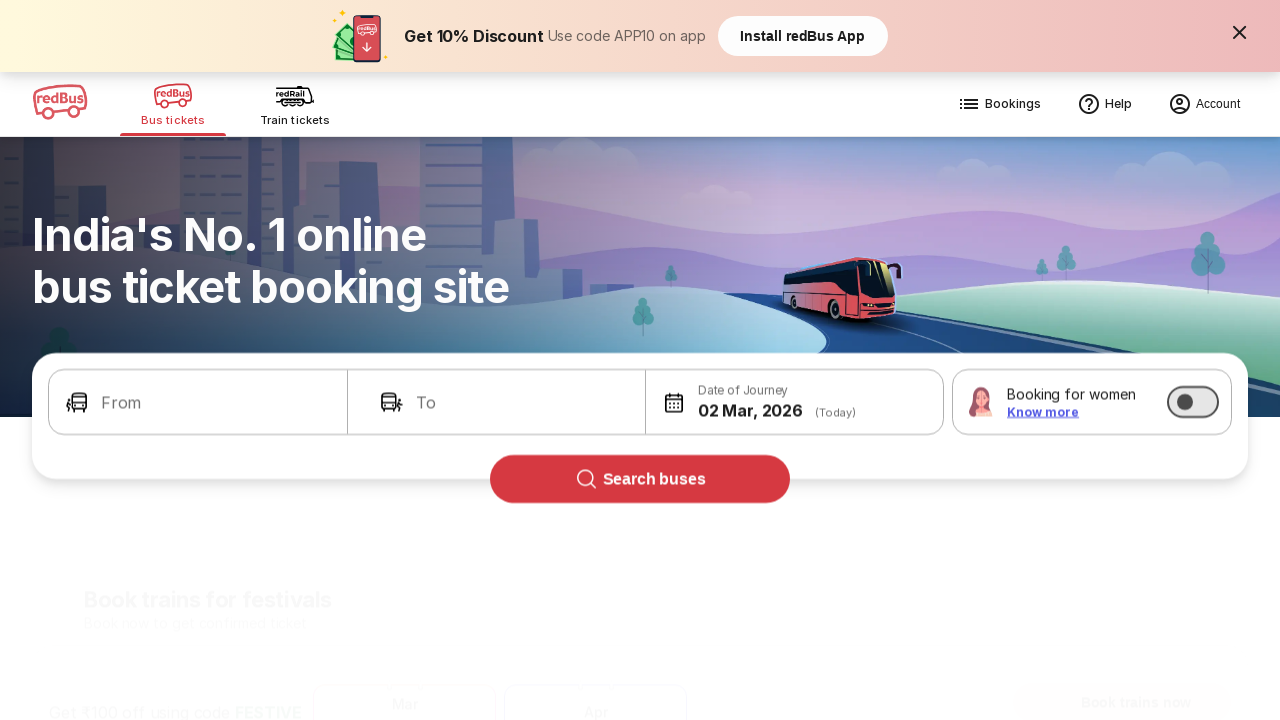

Page title verified - basic page accessibility confirmed
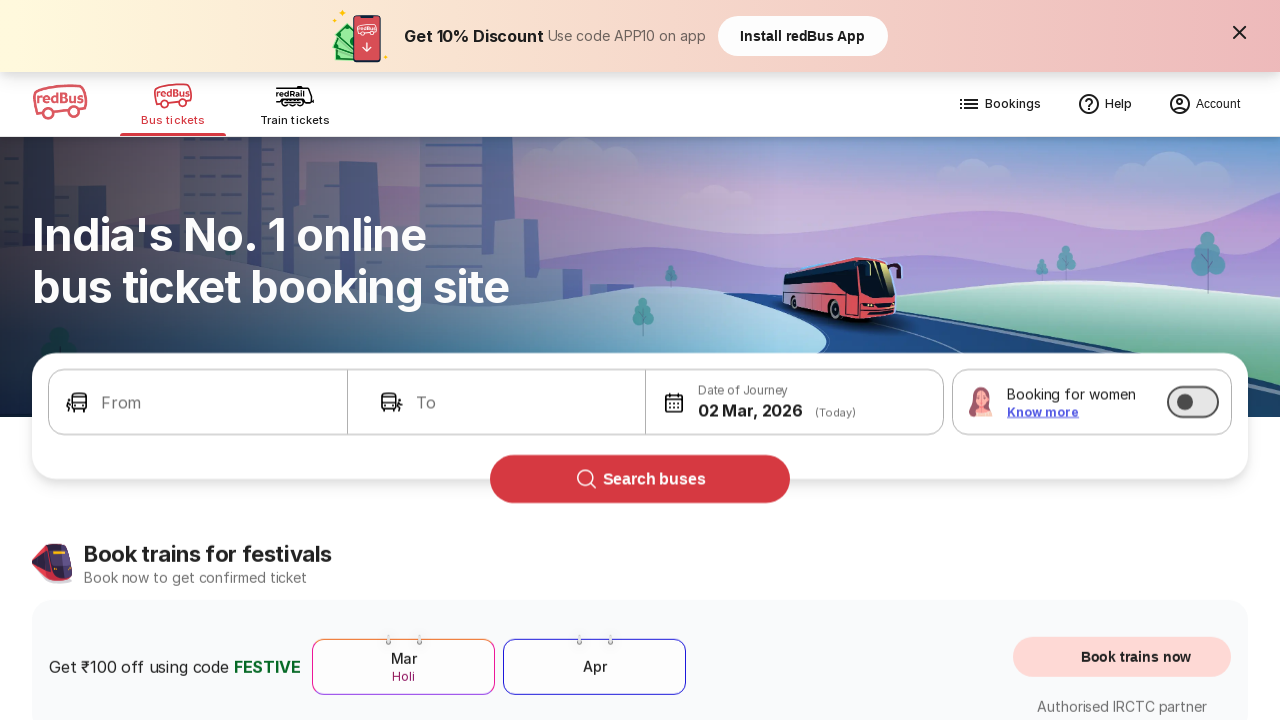

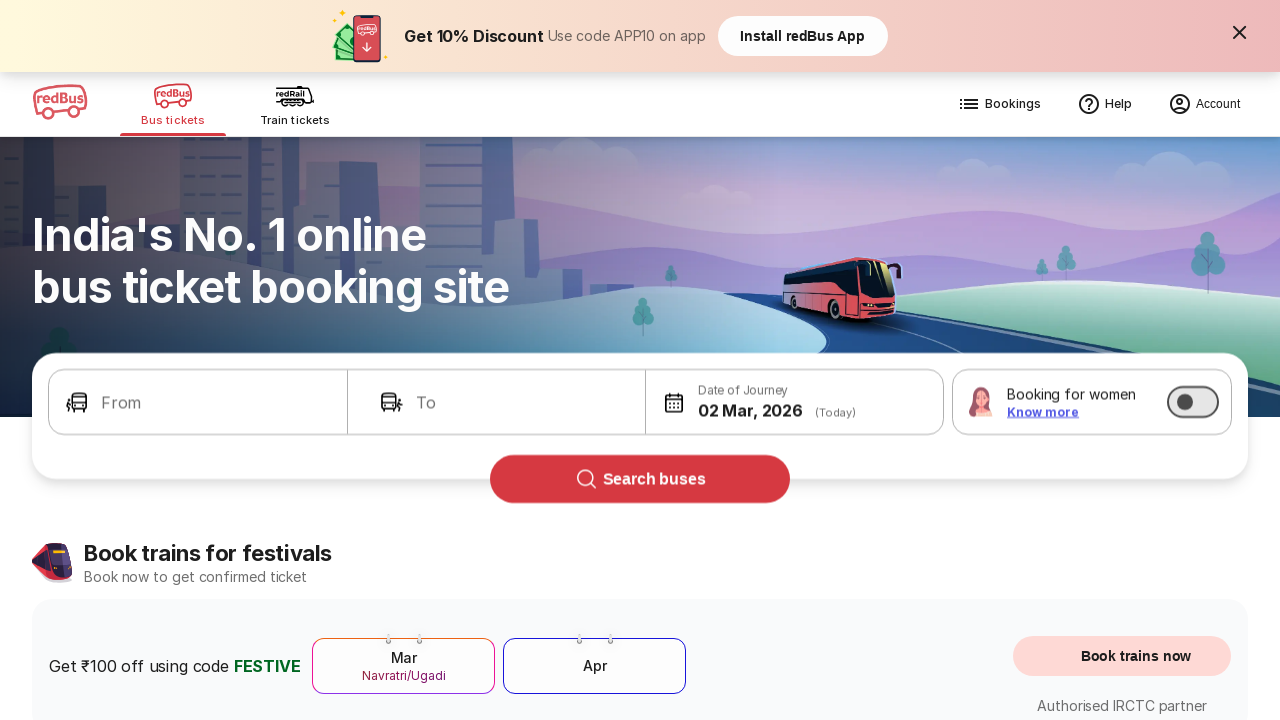